Tests action with pauses by clicking and holding an element then typing text

Starting URL: https://www.selenium.dev/selenium/web/mouse_interaction.html

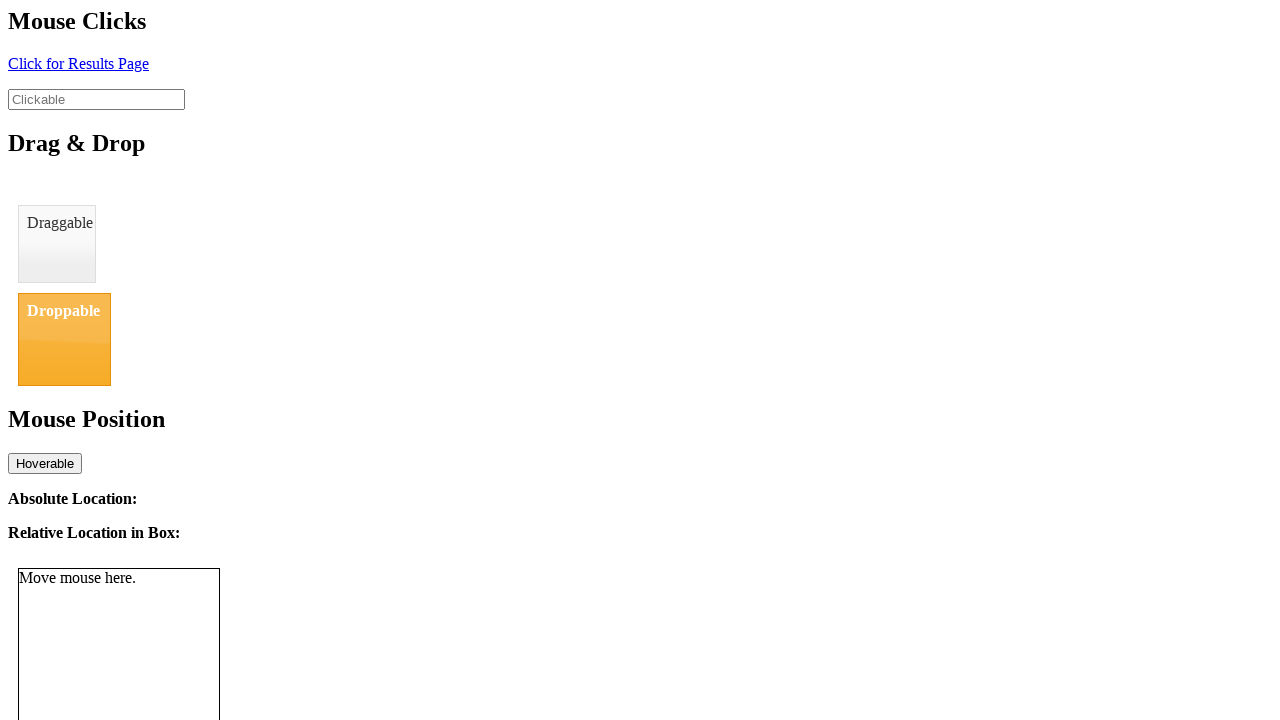

Hovered over clickable element at (96, 99) on #clickable
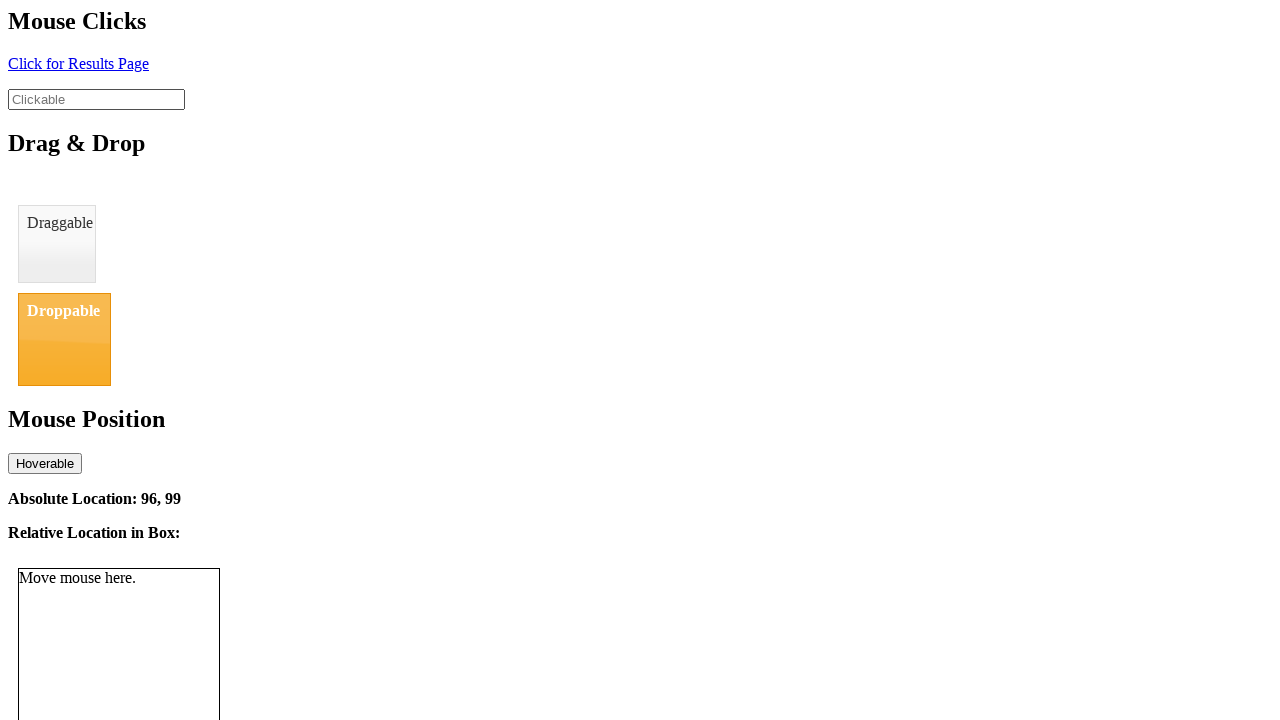

Clicked on clickable element at (96, 99) on #clickable
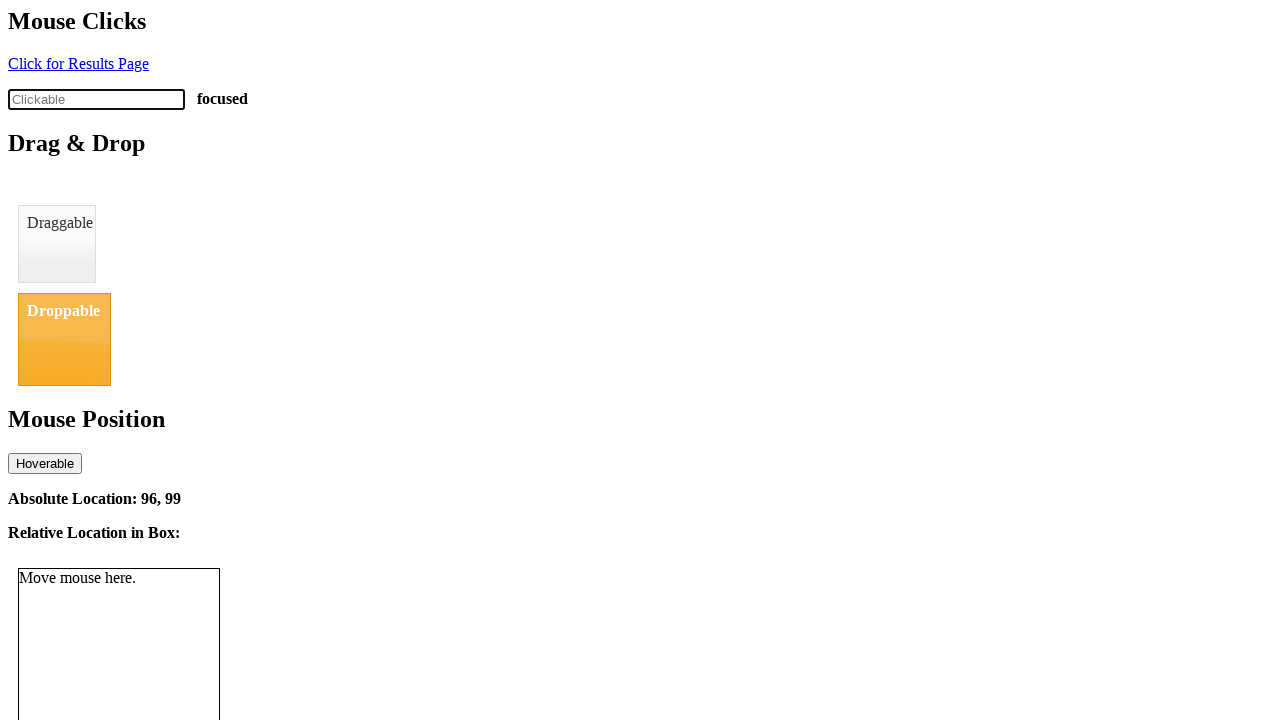

Typed 'action pause' into clickable element on #clickable
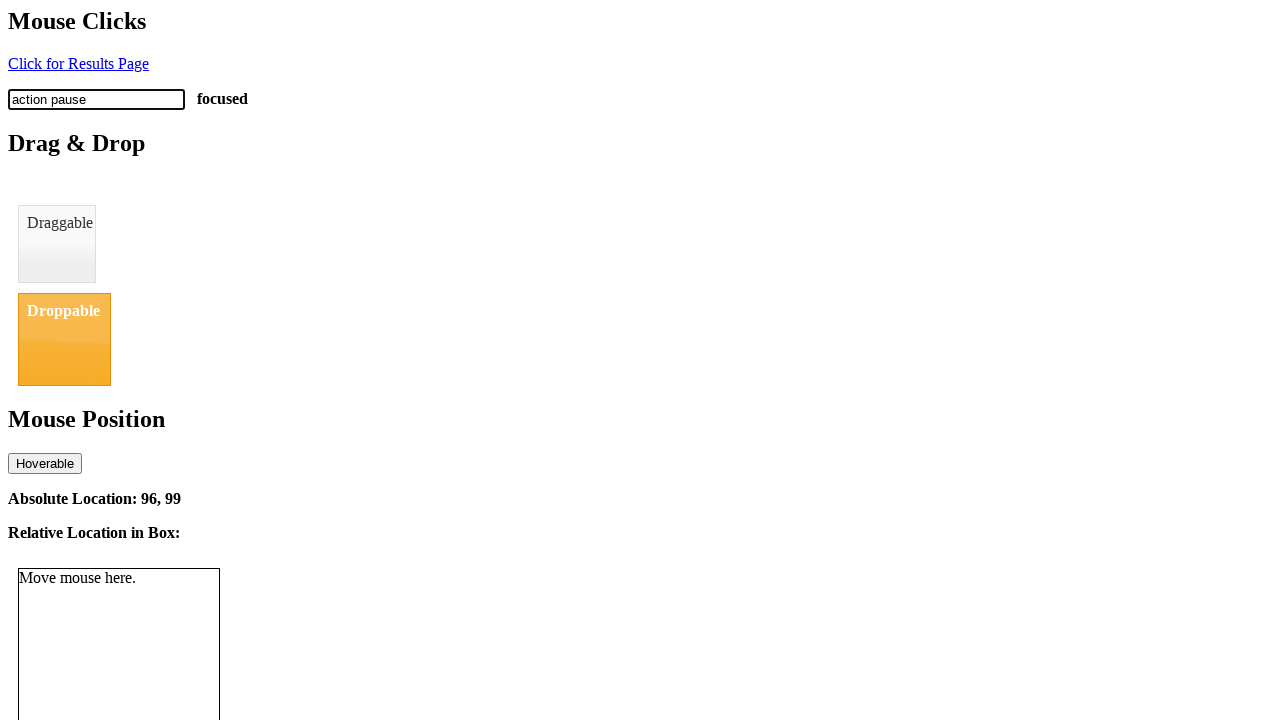

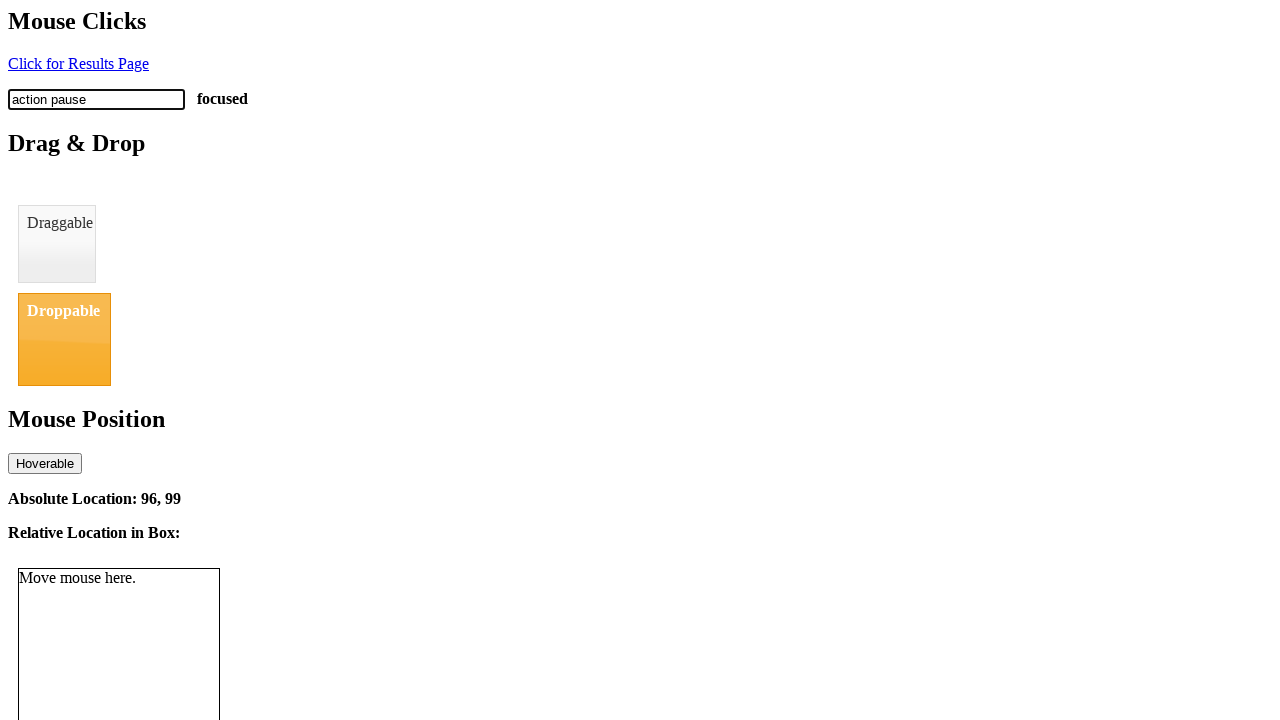